Tests the error icon functionality on the Saucedemo login page by clicking the login button without credentials, verifying error icons appear, then clicking the dismiss button and verifying the icons are removed.

Starting URL: https://www.saucedemo.com/

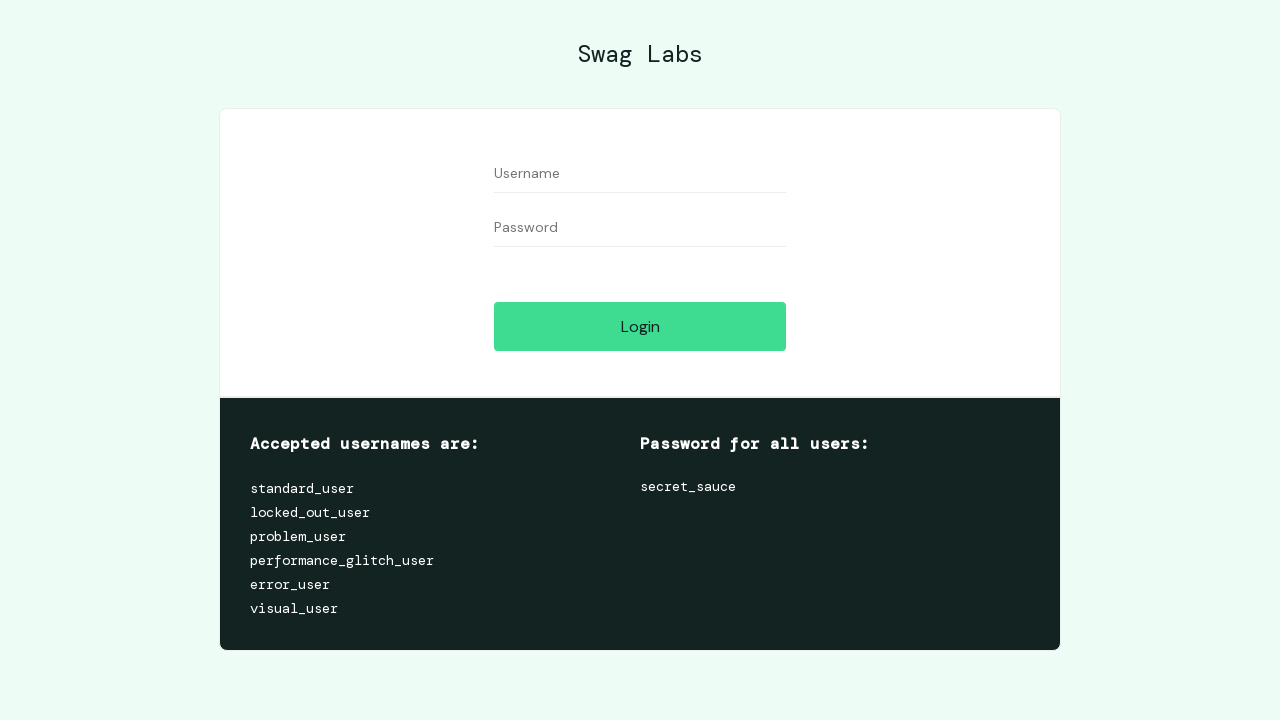

Set viewport size to 825x824
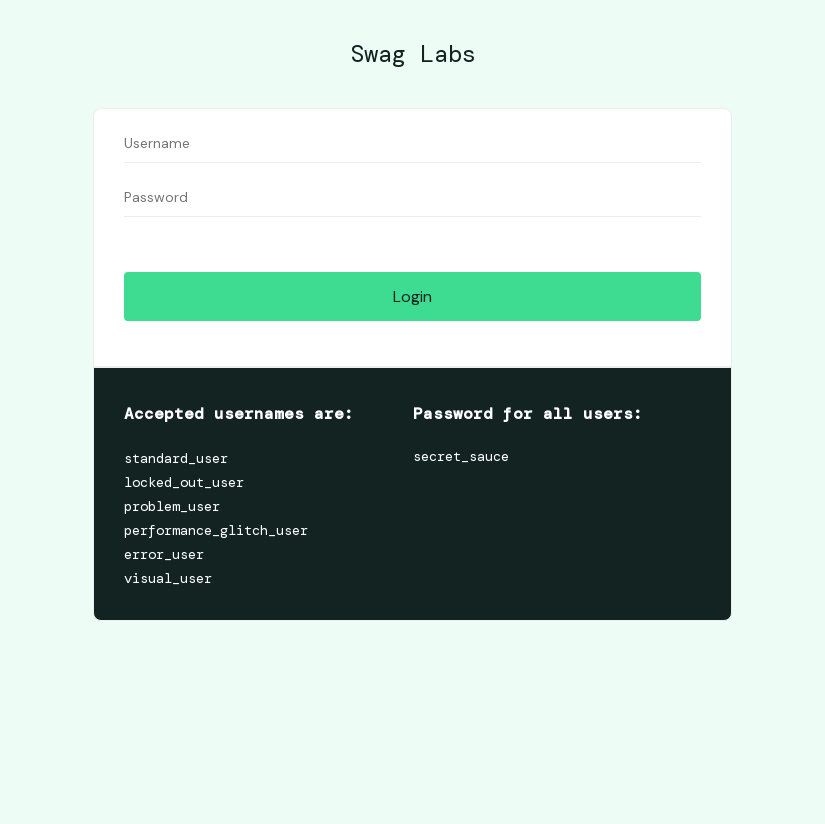

Login button became visible
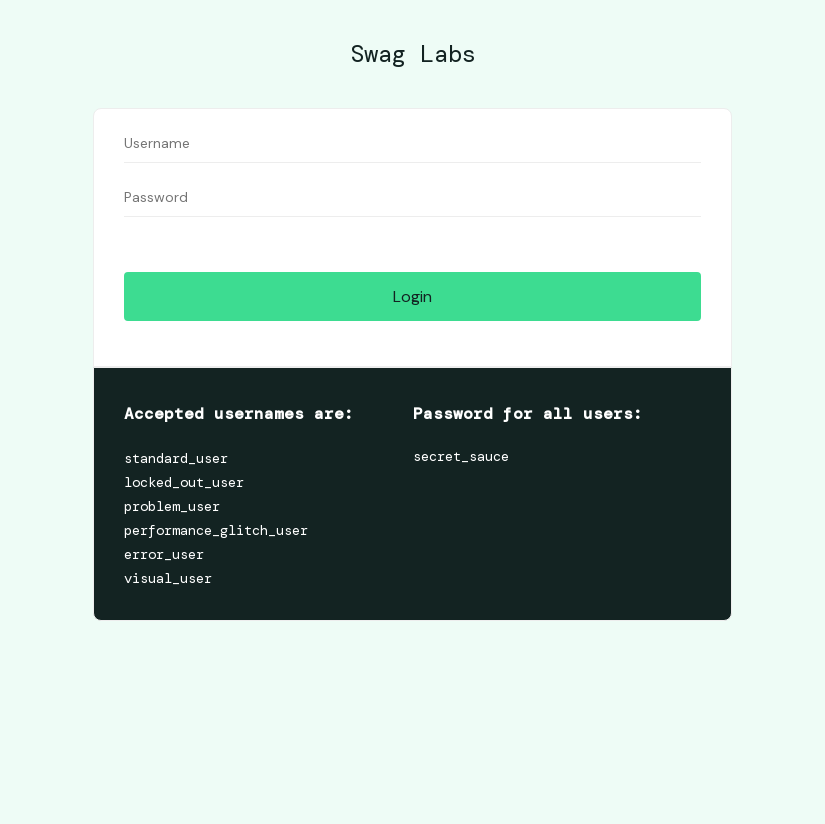

Clicked login button without entering credentials at (412, 296) on [data-test='login-button']
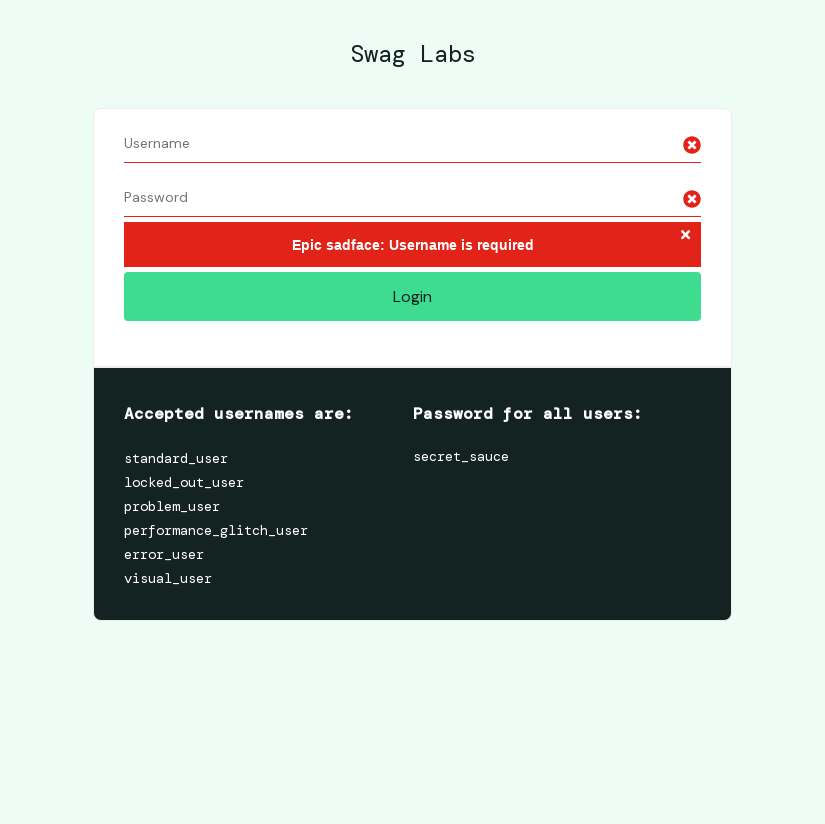

Verified error icon appears in first form group
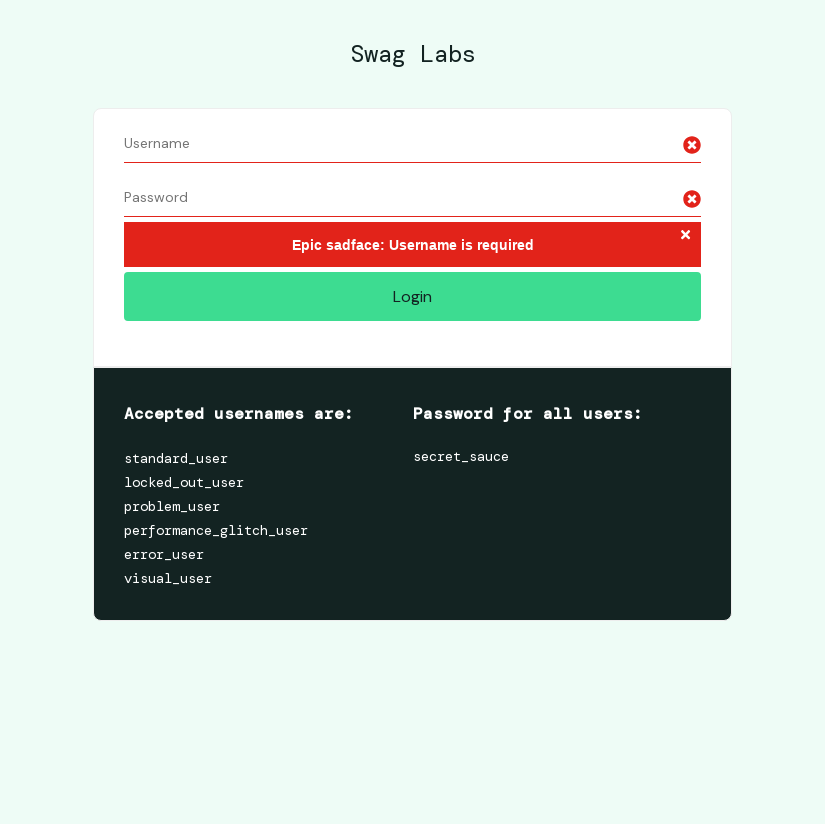

Verified error icon appears in second form group
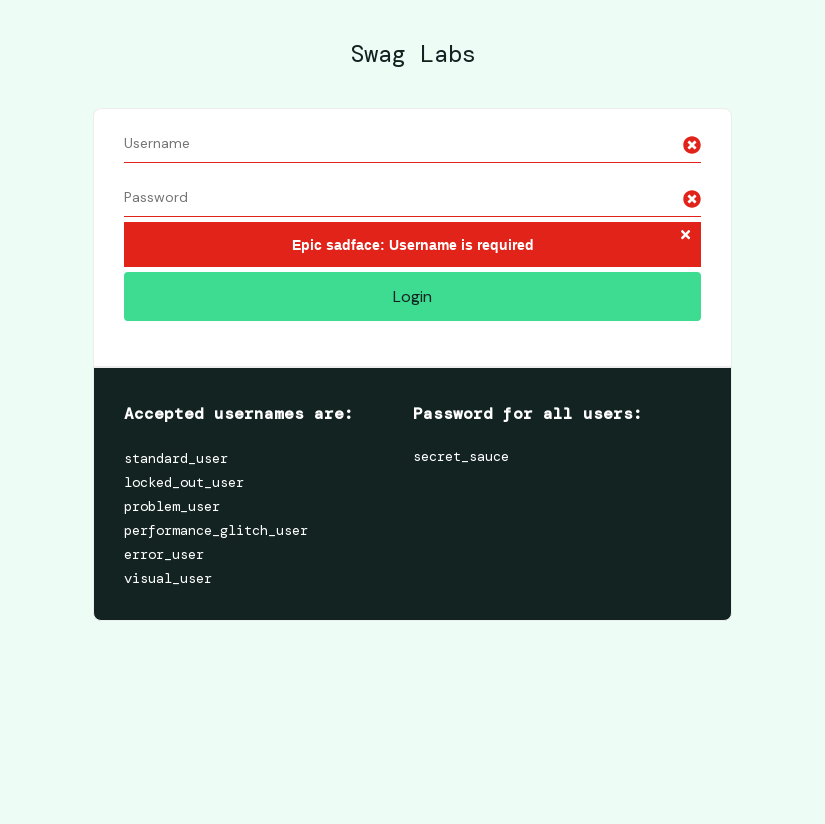

Clicked X (times) icon to dismiss error at (686, 235) on .fa-times
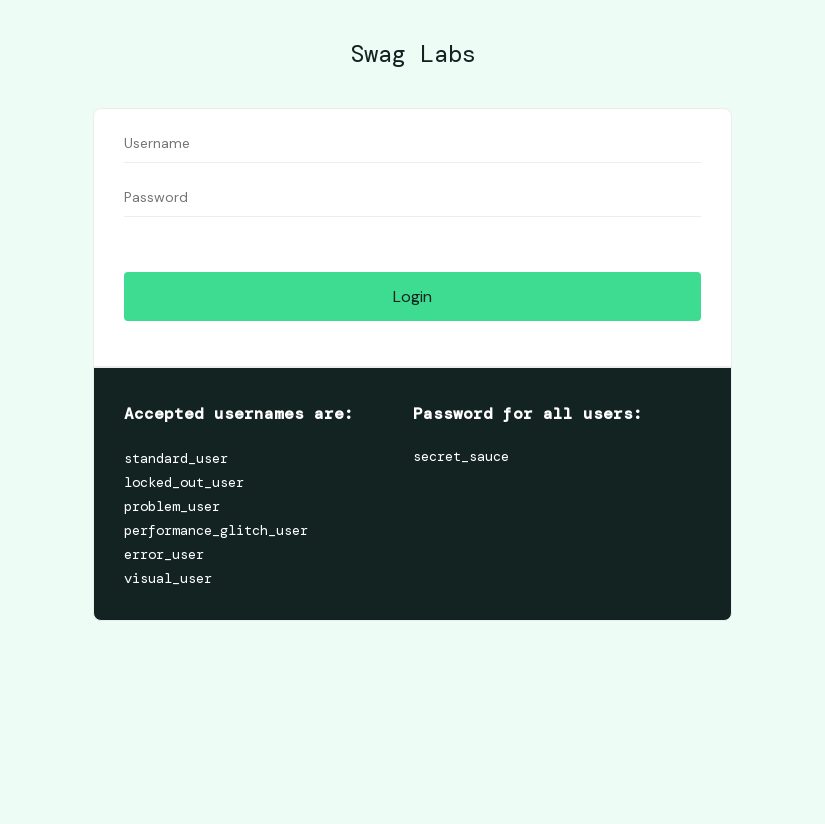

Verified error icon removed from first form group
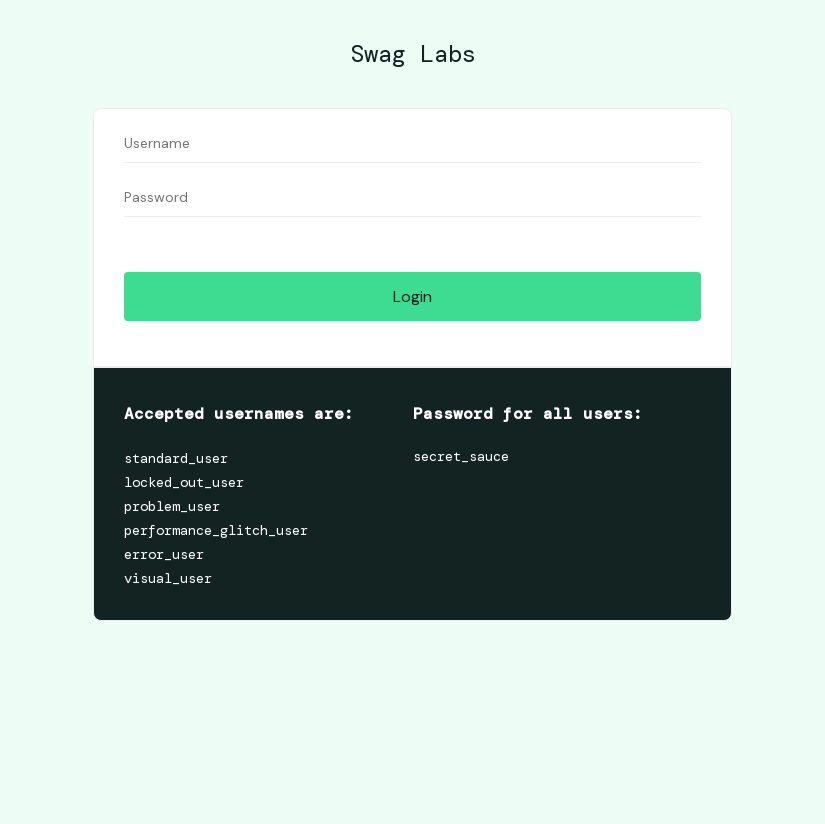

Verified error icon removed from second form group
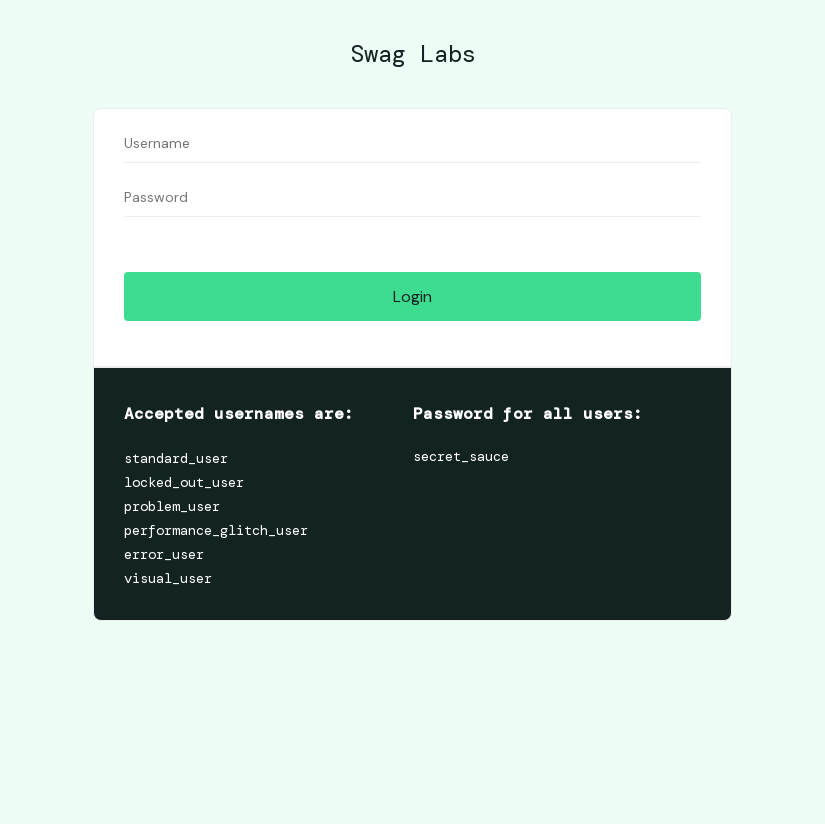

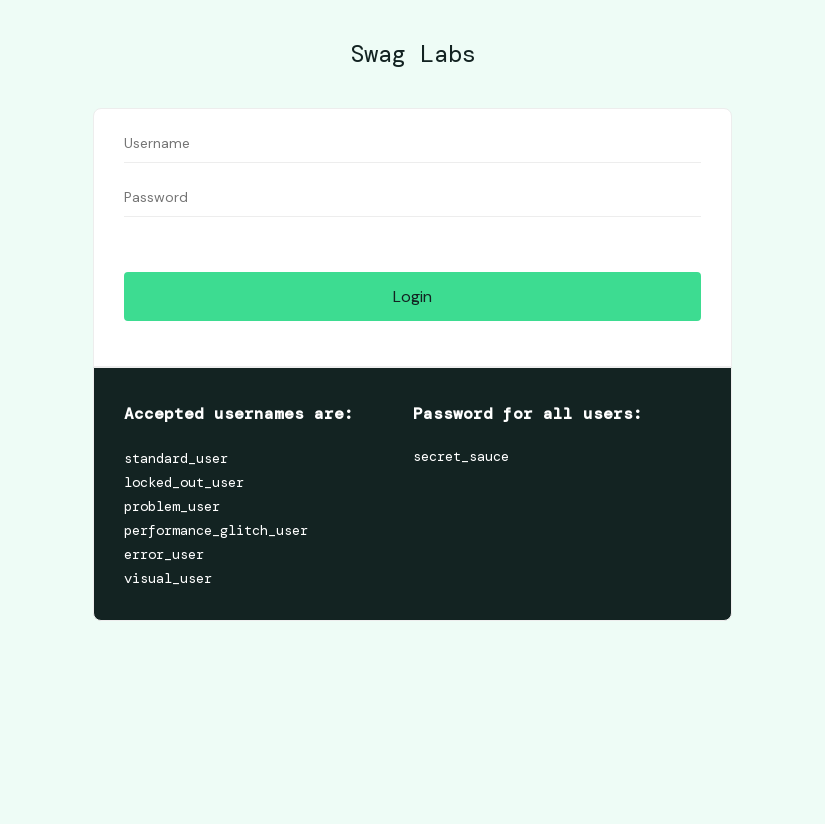